Tests selecting an option from a dropdown menu by visible text and verifies the selected value

Starting URL: https://eviltester.github.io/supportclasses/

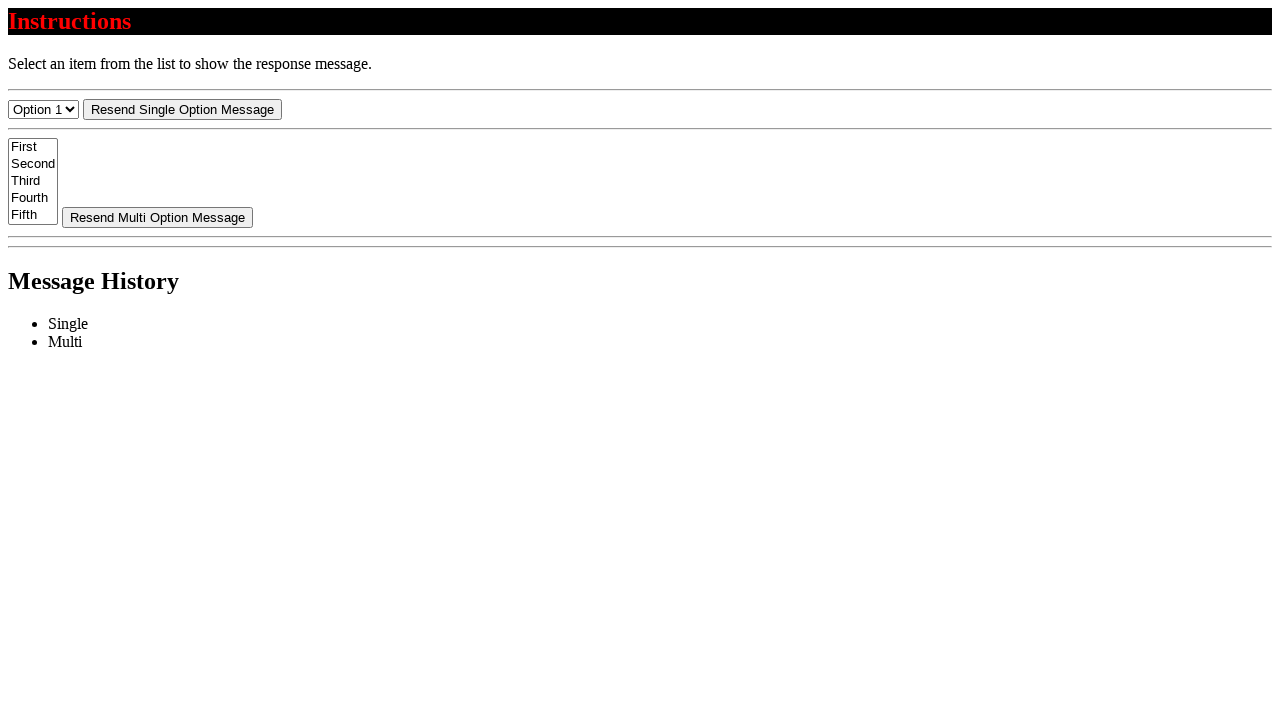

Selected 'Option 3' from the dropdown menu on #select-menu
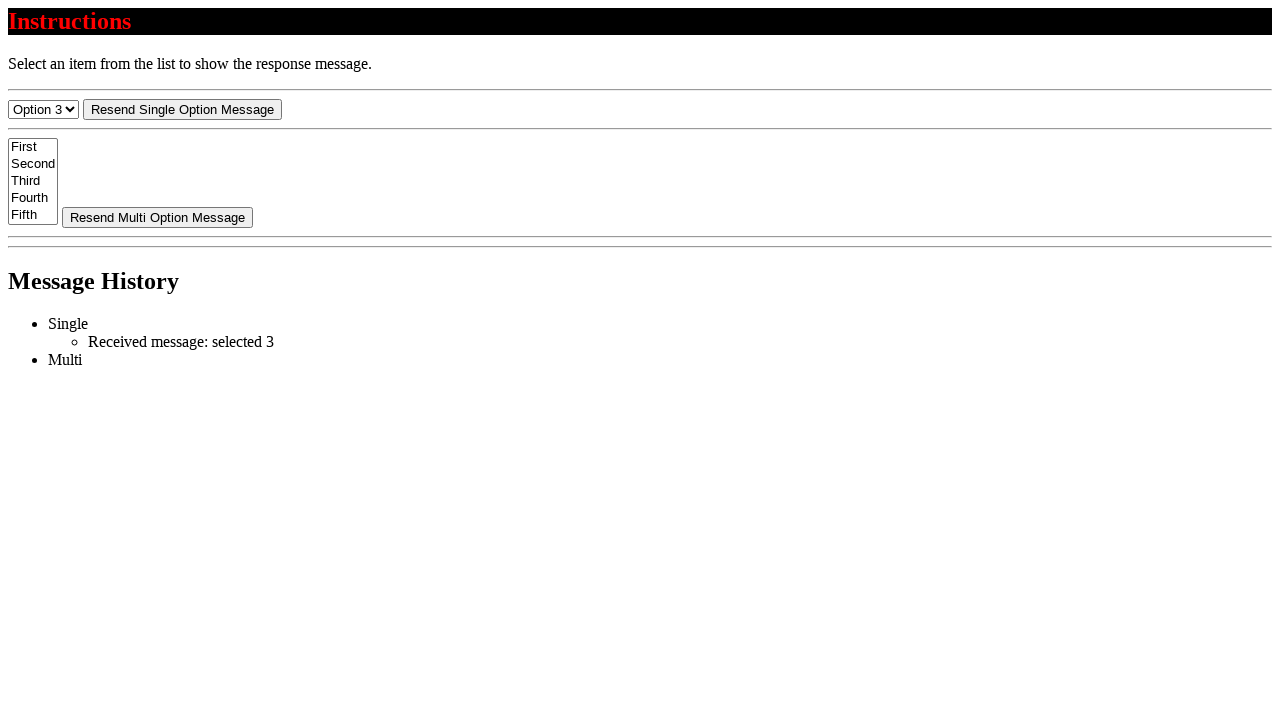

Retrieved the selected value from dropdown
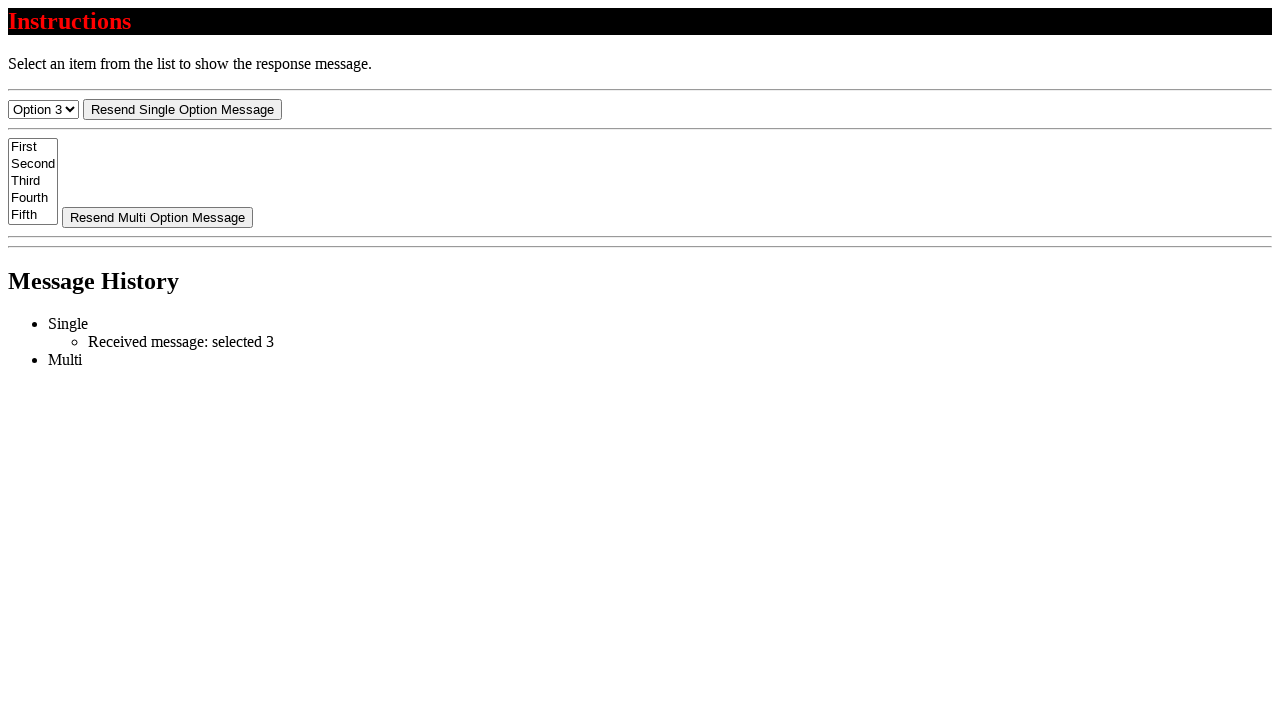

Verified the selected value equals '3'
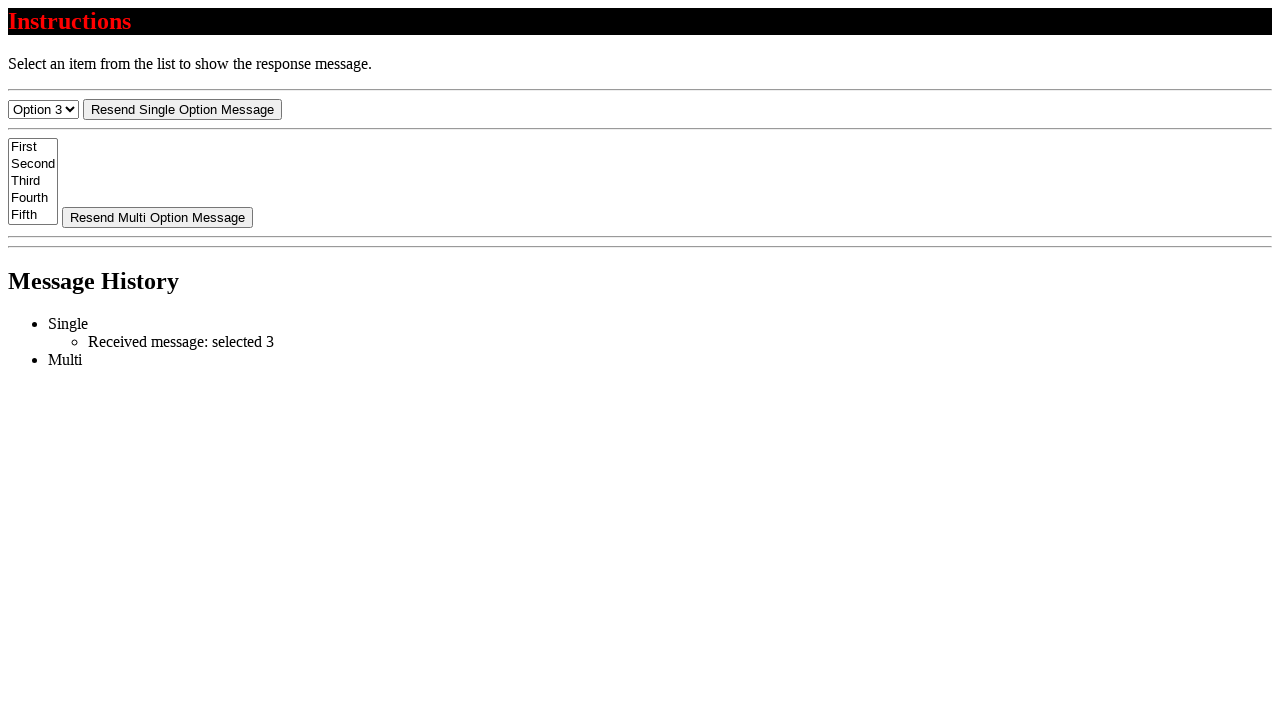

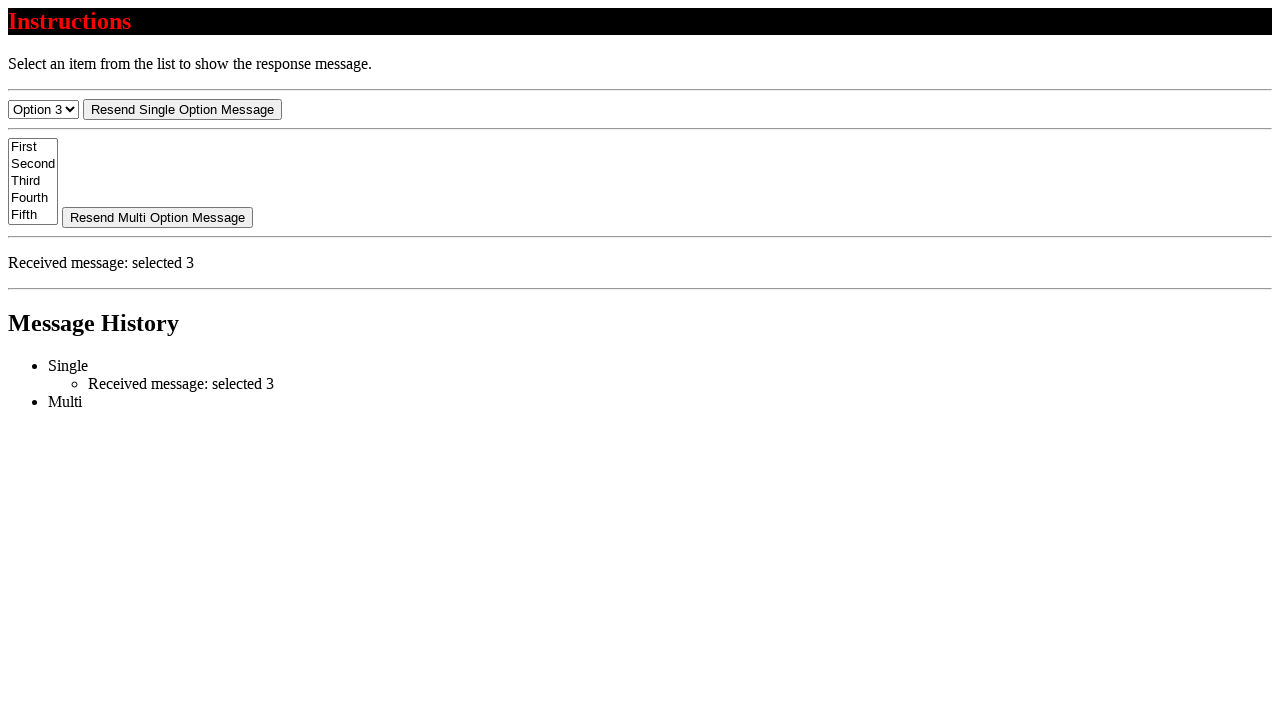